Tests right-click context menu on a search field and double-click on an element

Starting URL: http://omayo.blogspot.com/

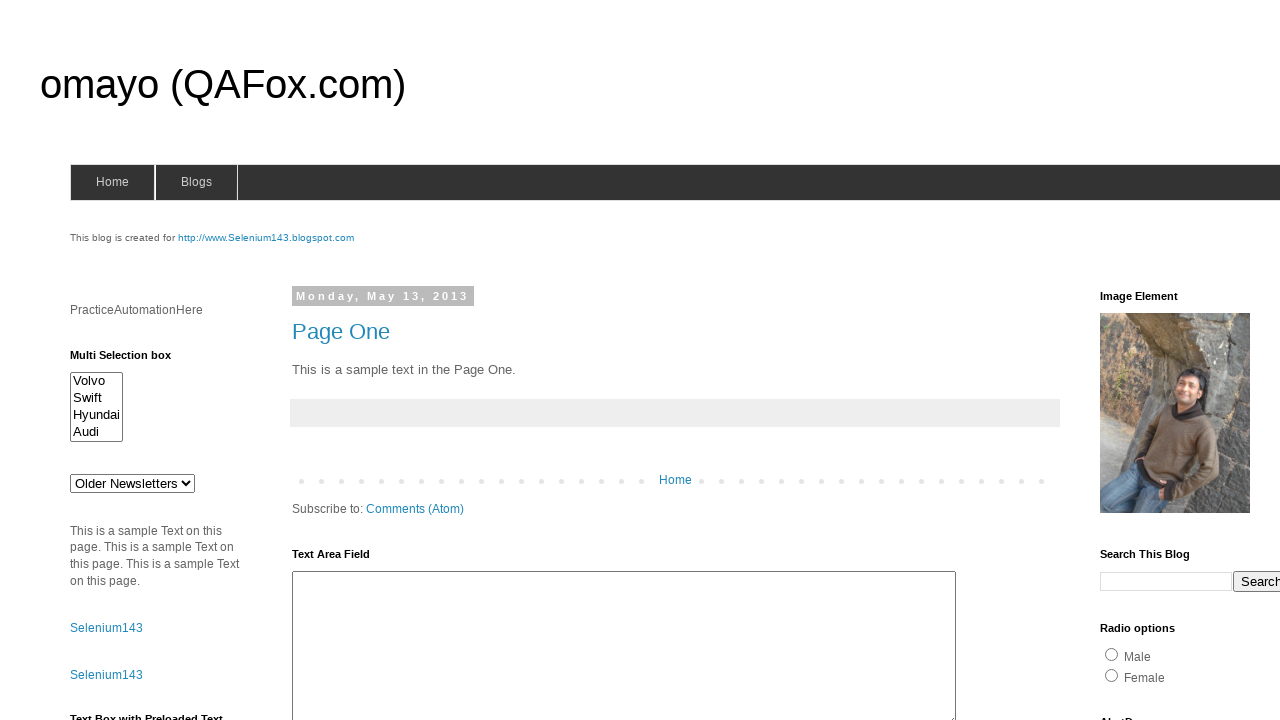

Right-clicked on search box field to open context menu at (1166, 581) on input[name='q']
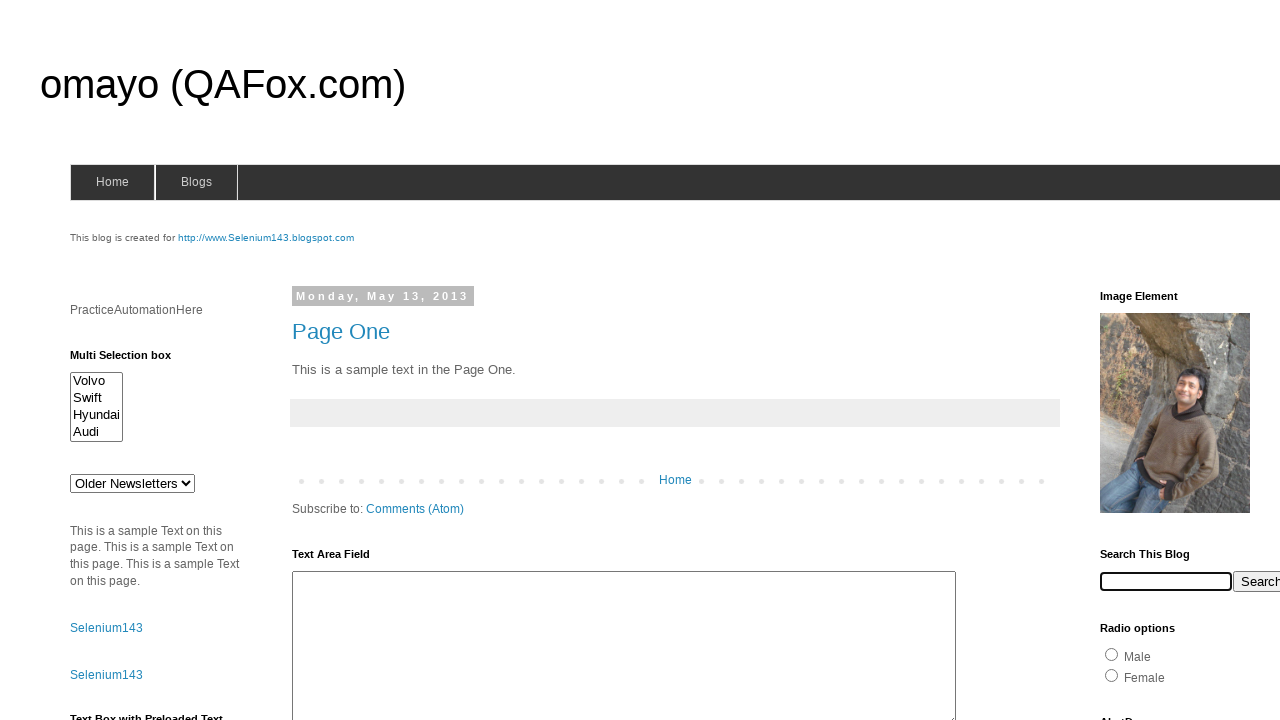

Double-clicked on test element at (1185, 361) on #testdoubleclick
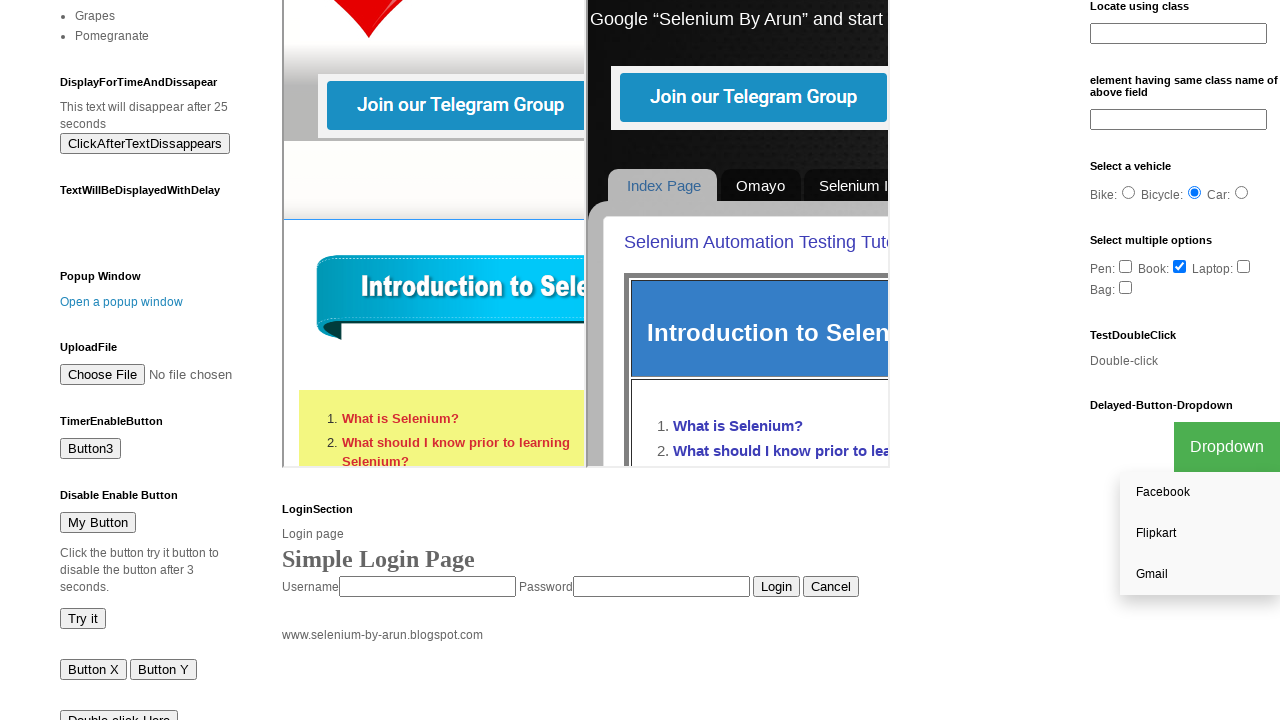

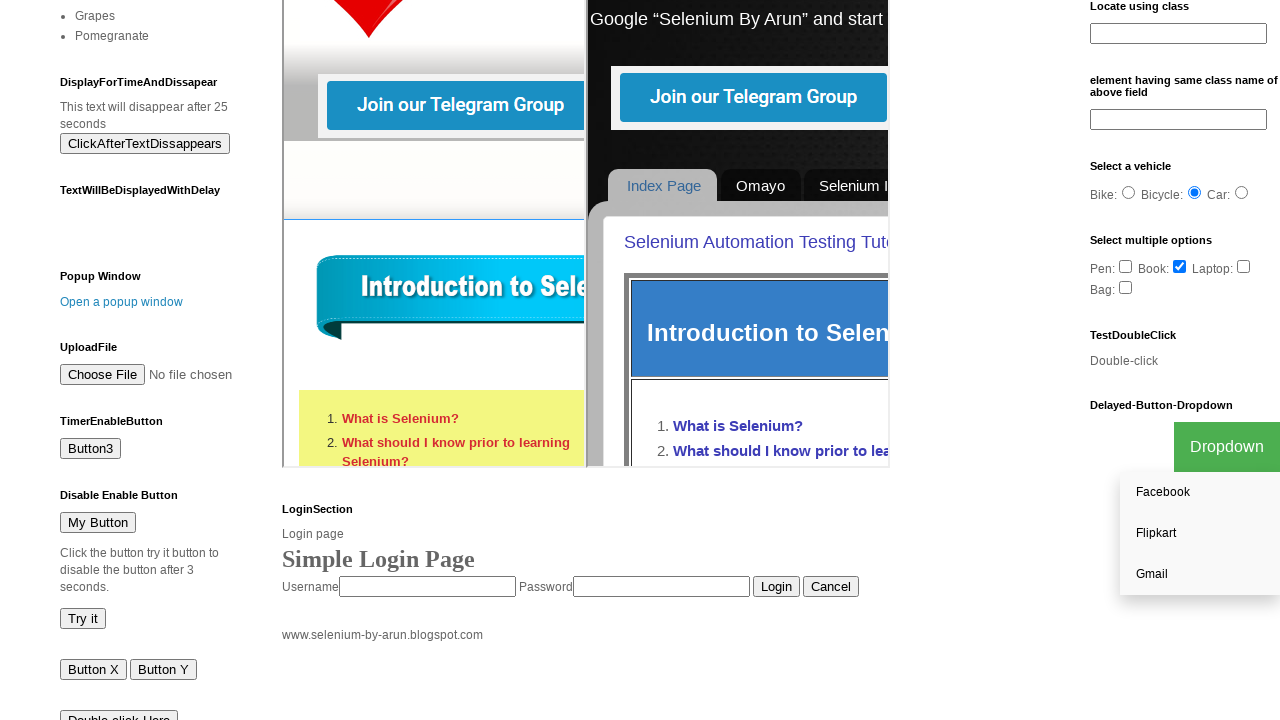